Tests adding specific grocery items to cart on an e-commerce practice site by iterating through available products and clicking "Add to cart" for items matching a predefined list (Capsicum, Brinjal, Brocolli, Tomato, Onion, Apple, Grapes, Mango, Musk Melon).

Starting URL: https://rahulshettyacademy.com/seleniumPractise/#/

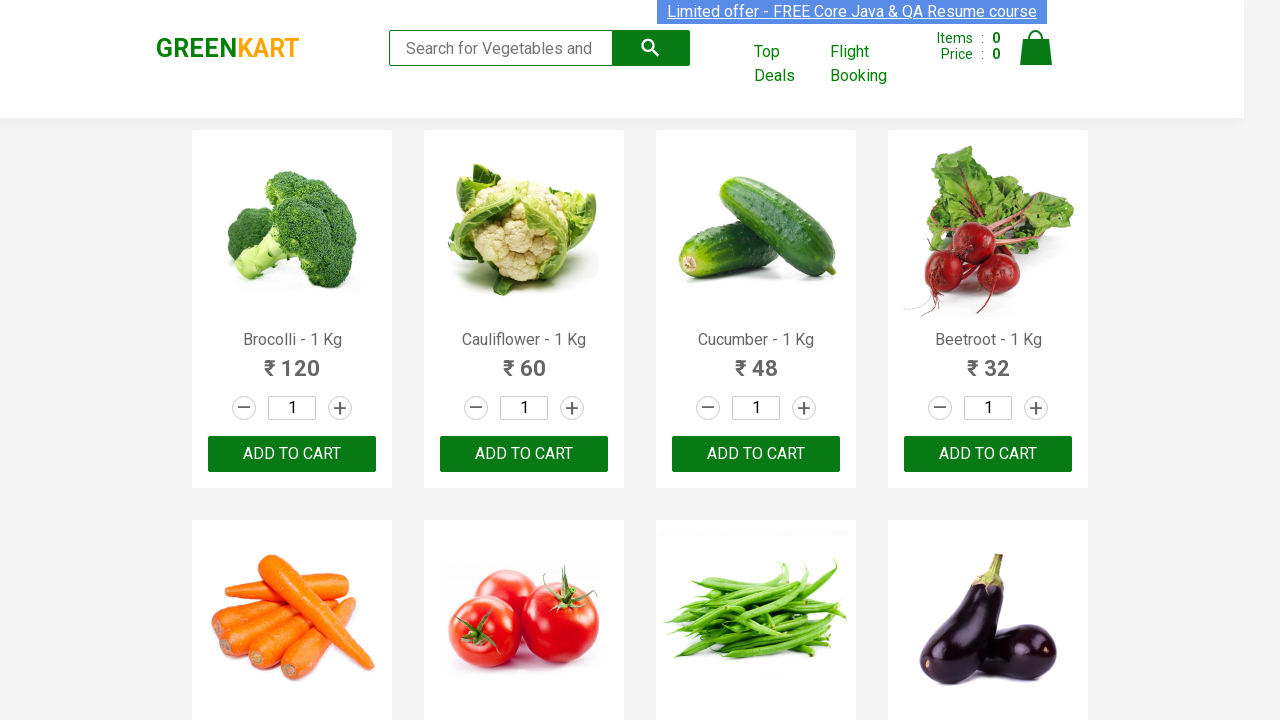

Waited for product list to load
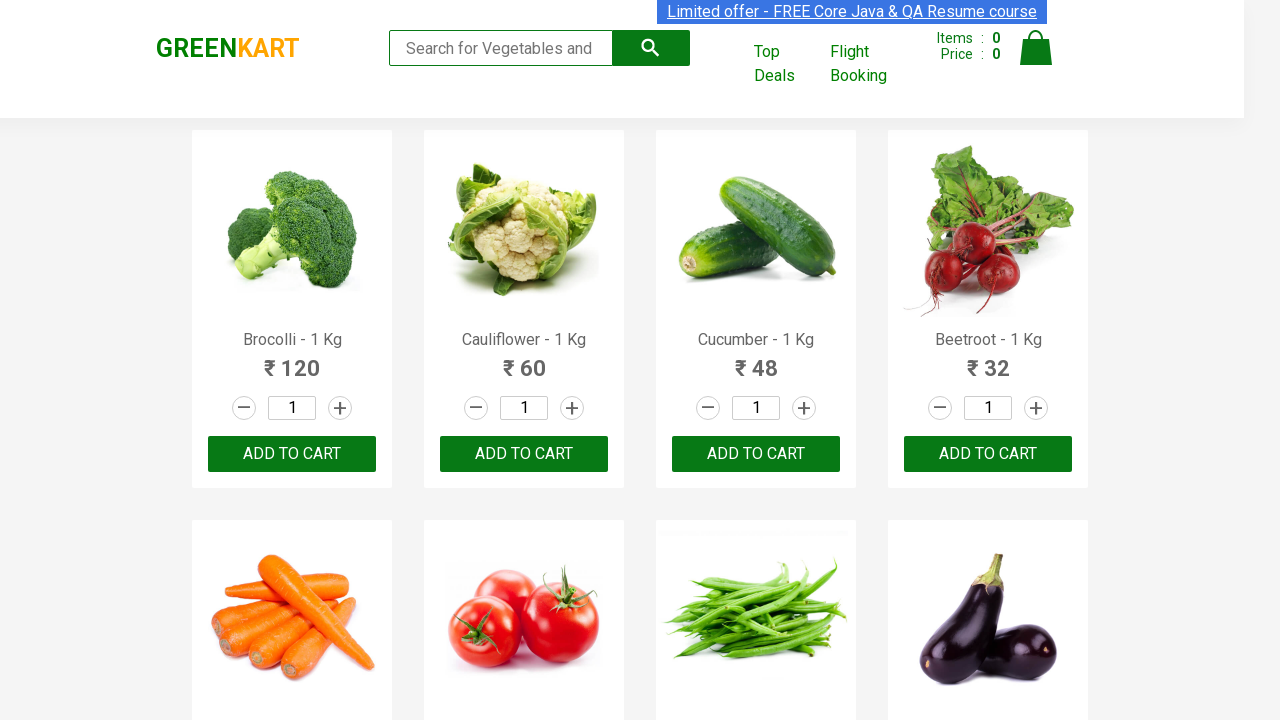

Retrieved all product name elements
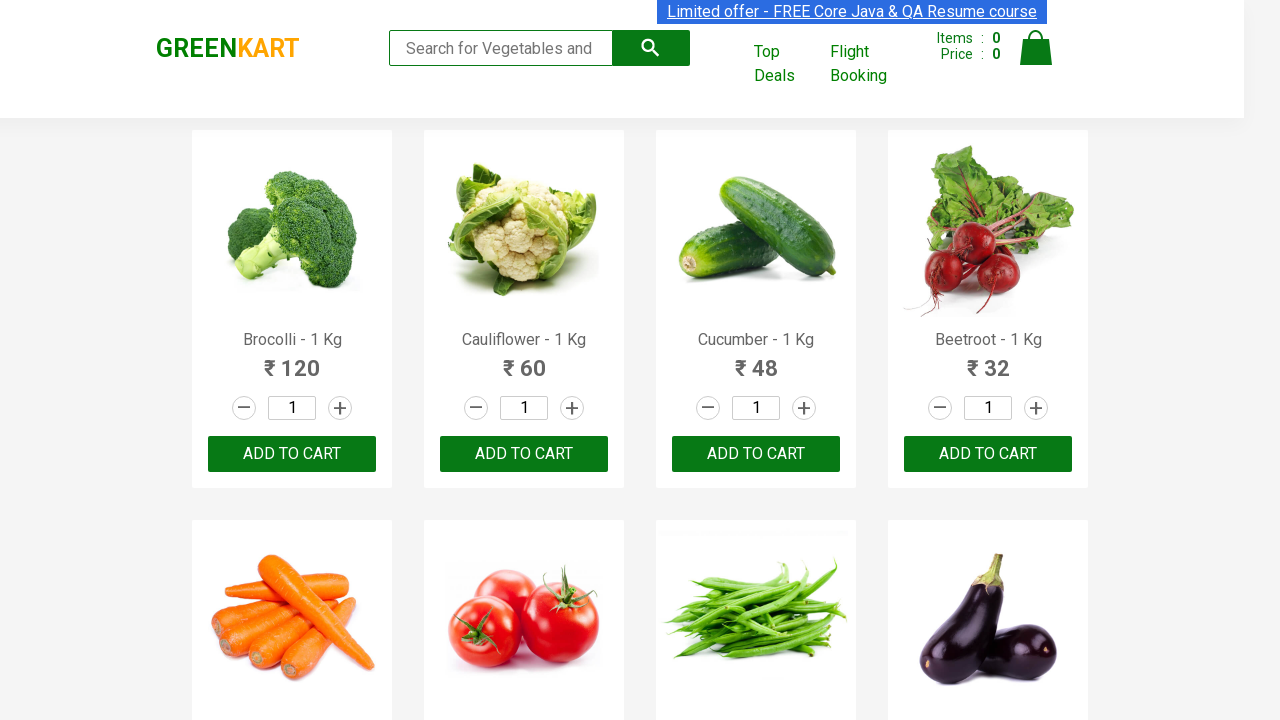

Added 'Brocolli' to cart at (292, 454) on div.product-action button[type='button'] >> nth=0
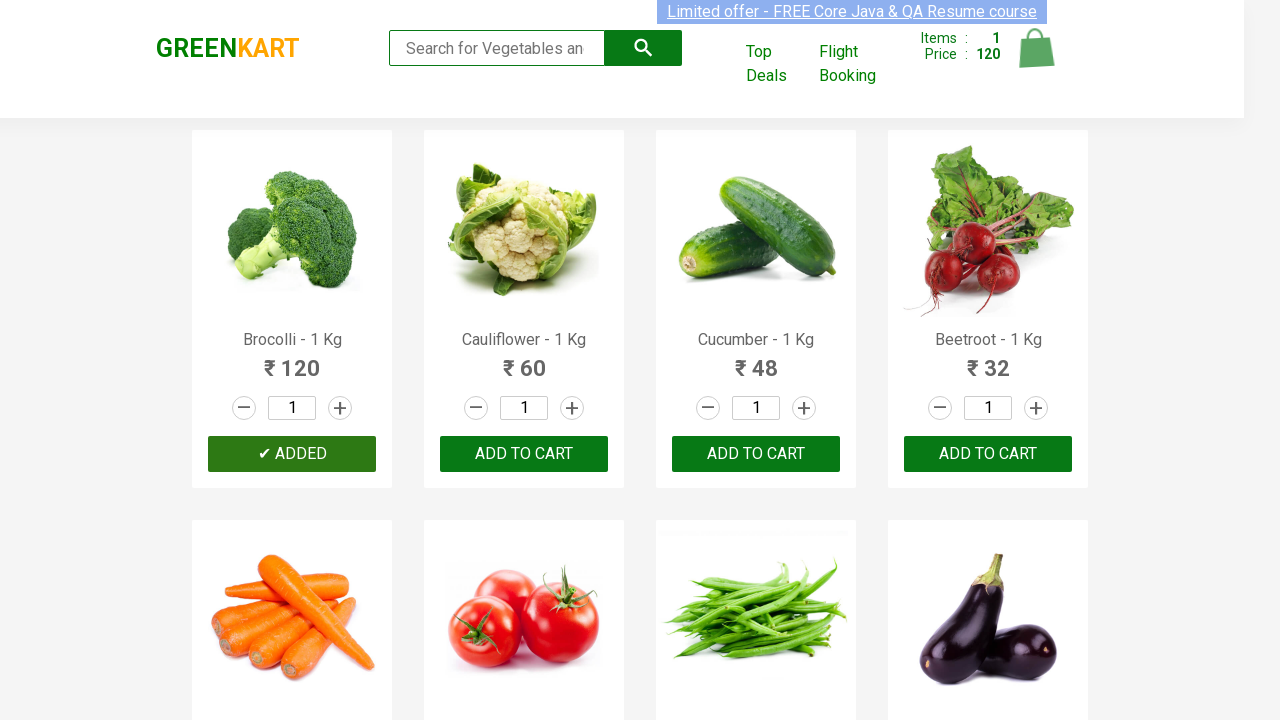

Added 'Tomato' to cart at (524, 360) on div.product-action button[type='button'] >> nth=5
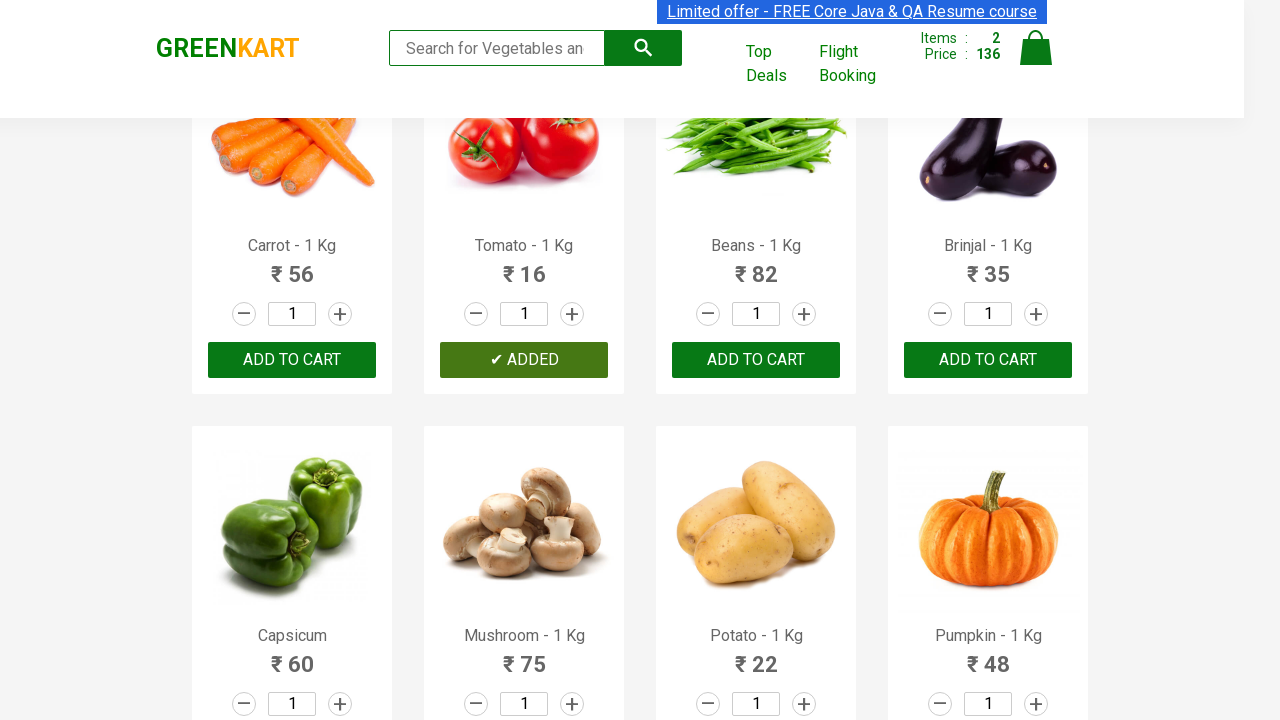

Added 'Brinjal' to cart at (988, 360) on div.product-action button[type='button'] >> nth=7
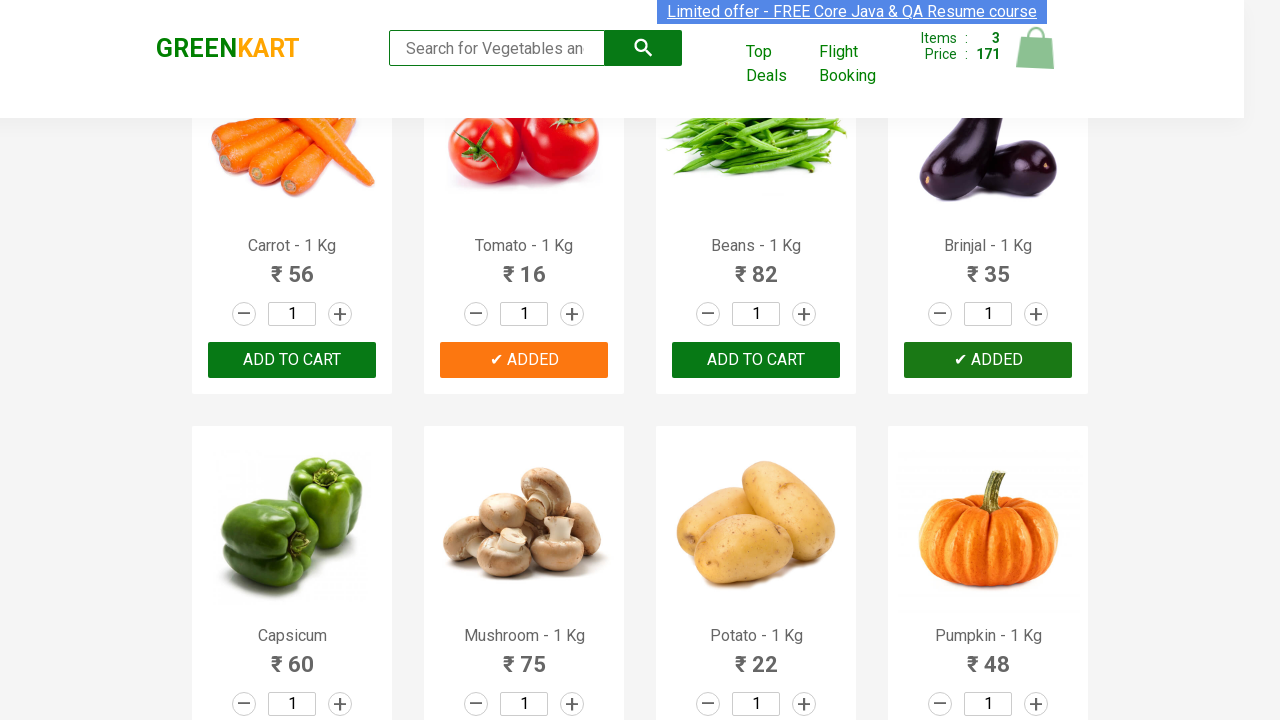

Added 'Capsicum' to cart at (292, 360) on div.product-action button[type='button'] >> nth=8
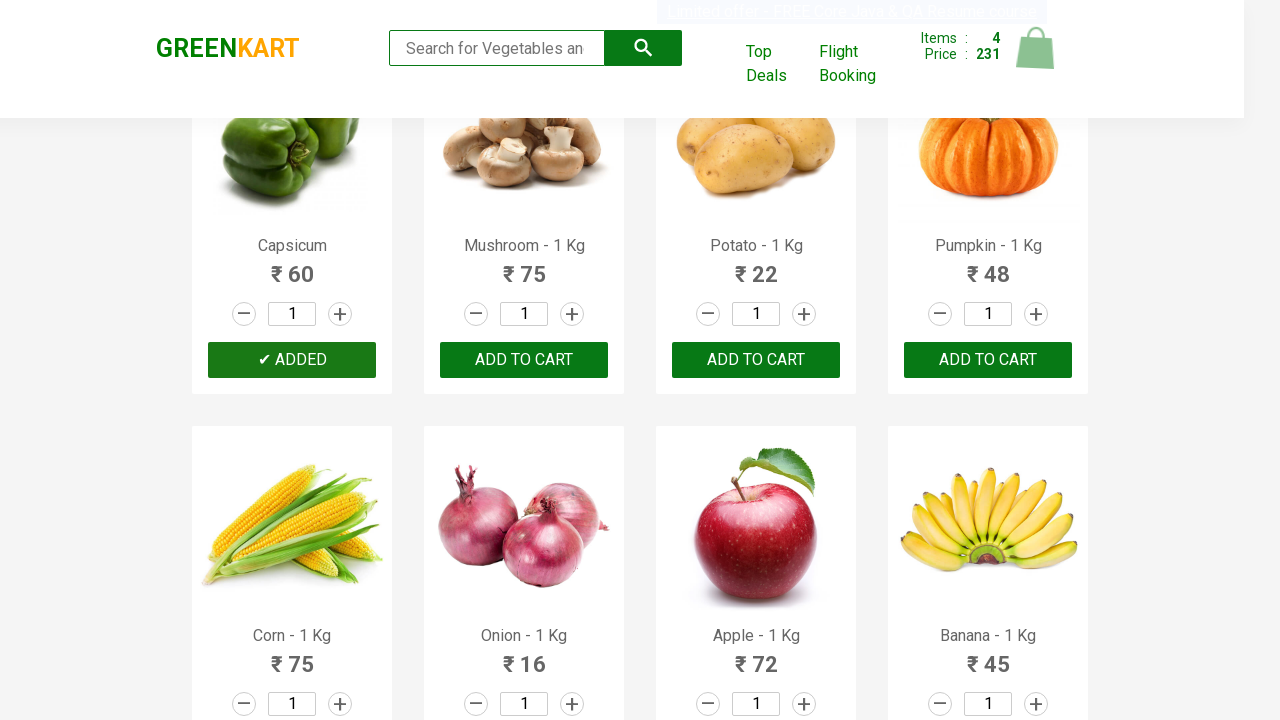

Added 'Onion' to cart at (524, 360) on div.product-action button[type='button'] >> nth=13
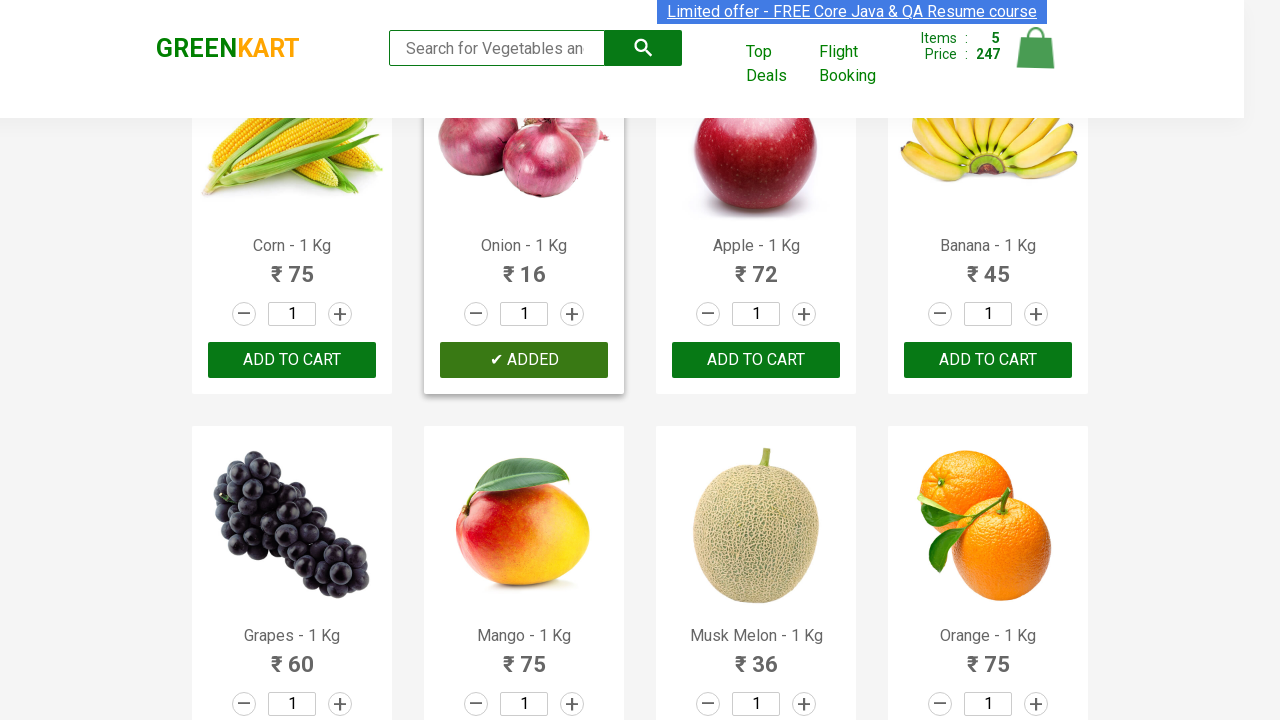

Added 'Apple' to cart at (756, 360) on div.product-action button[type='button'] >> nth=14
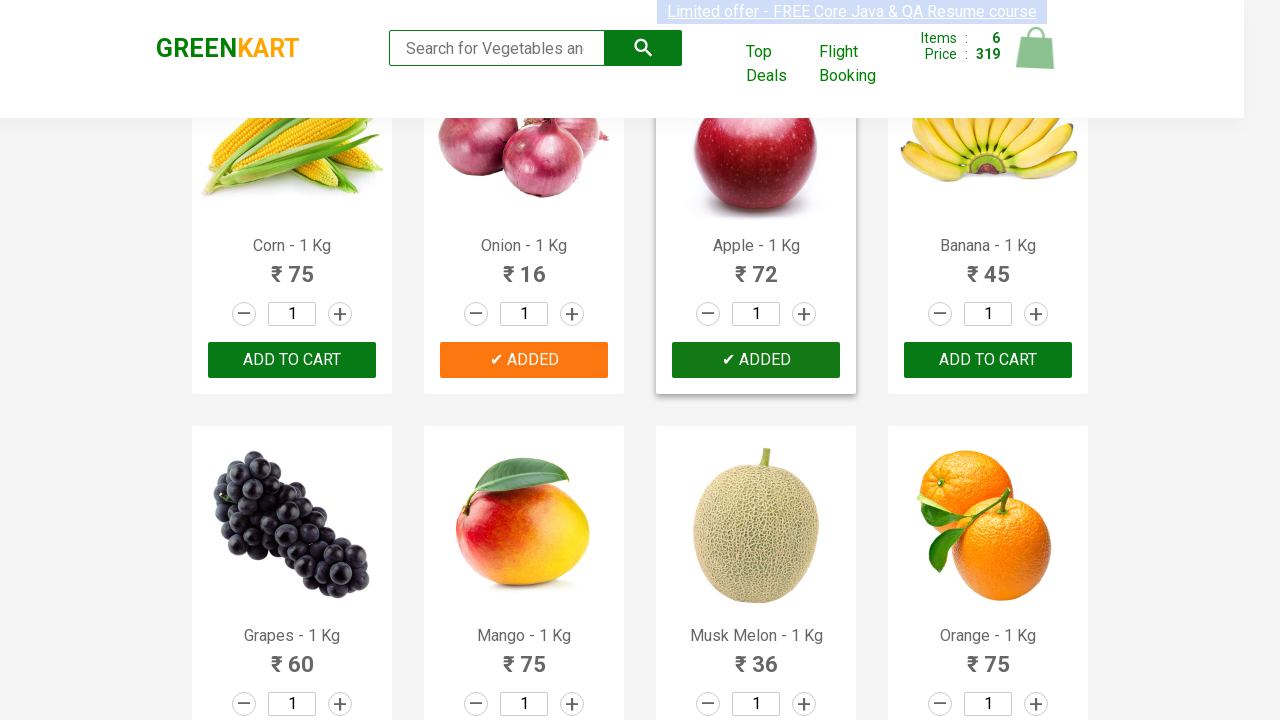

Added 'Grapes' to cart at (292, 360) on div.product-action button[type='button'] >> nth=16
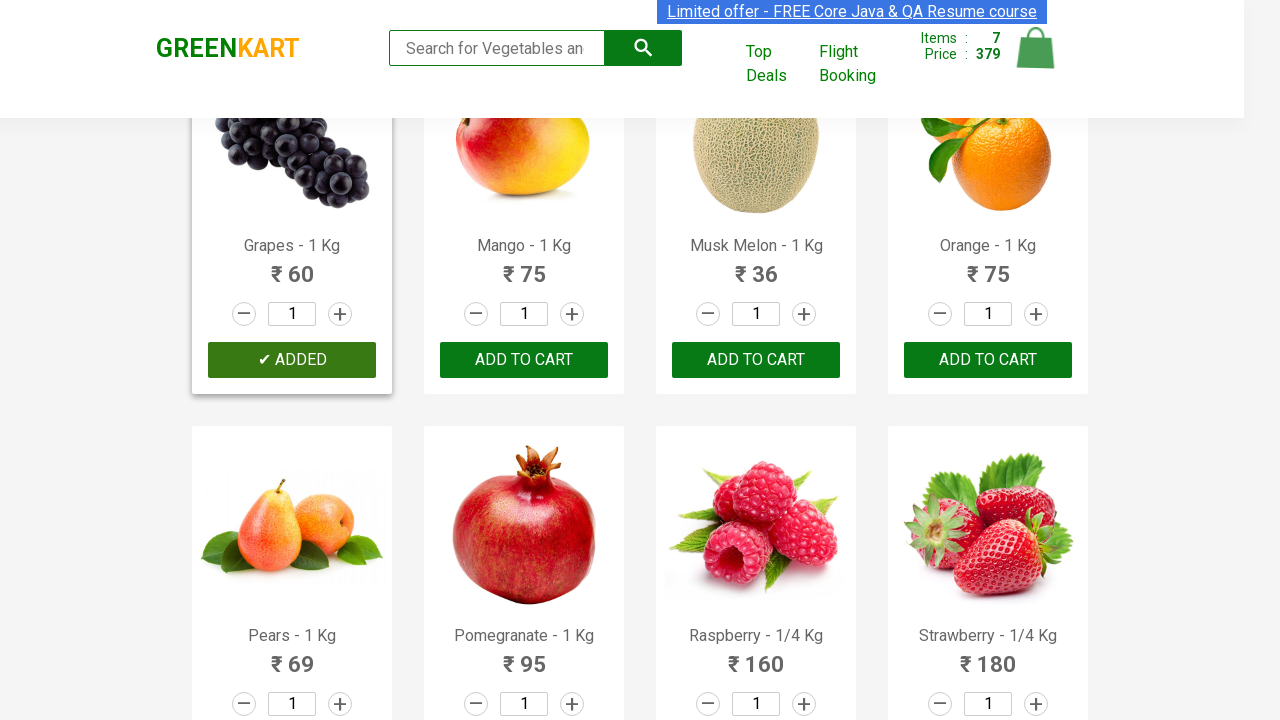

Added 'Mango' to cart at (524, 360) on div.product-action button[type='button'] >> nth=17
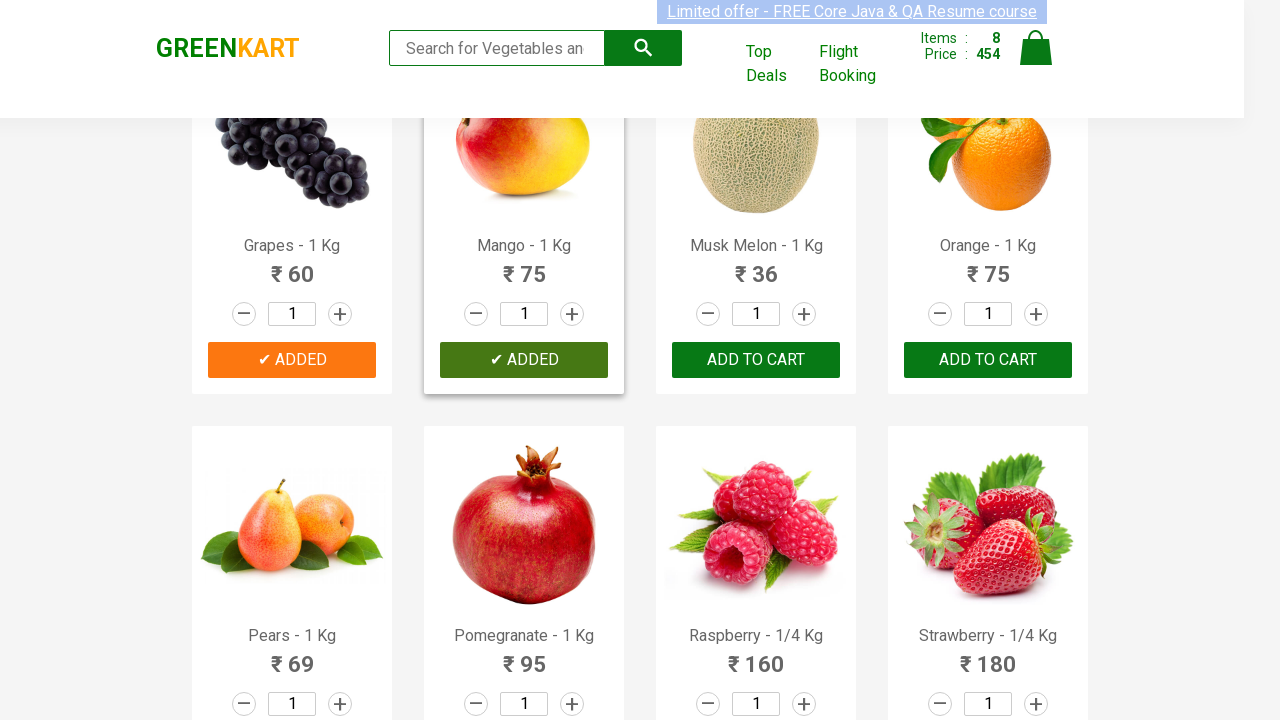

Added 'Musk Melon' to cart at (756, 360) on div.product-action button[type='button'] >> nth=18
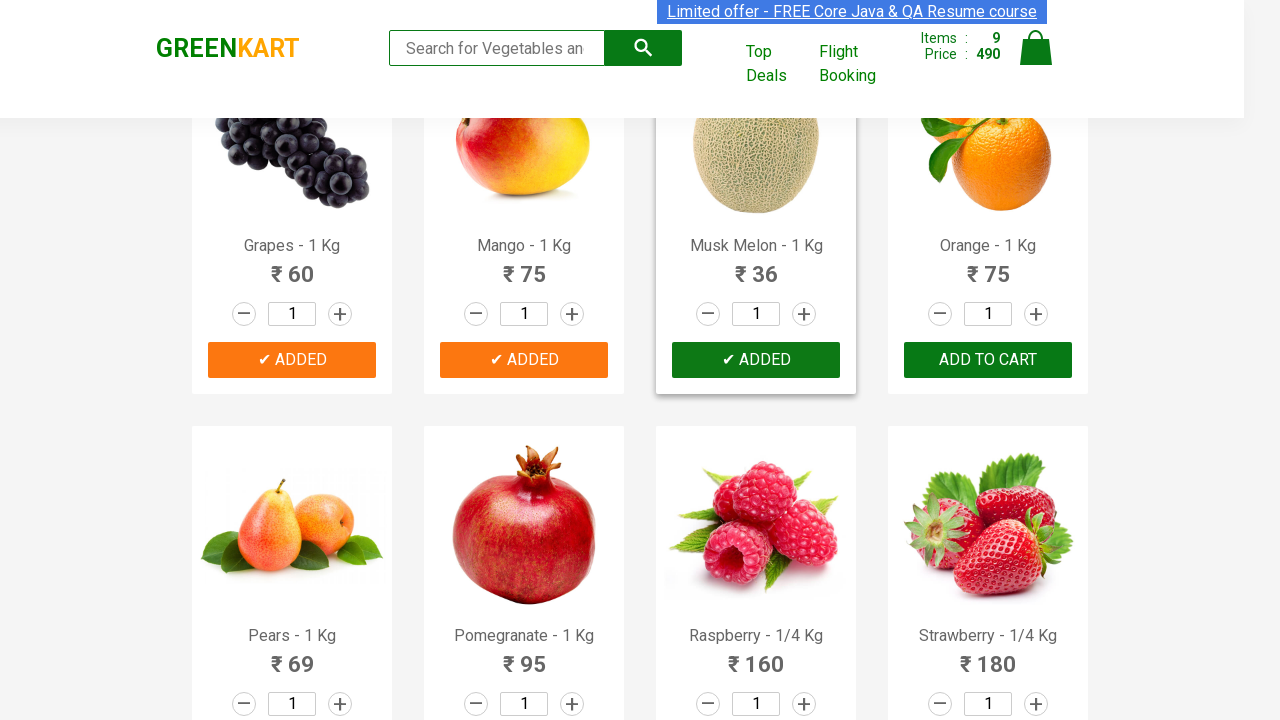

Waited for cart to update
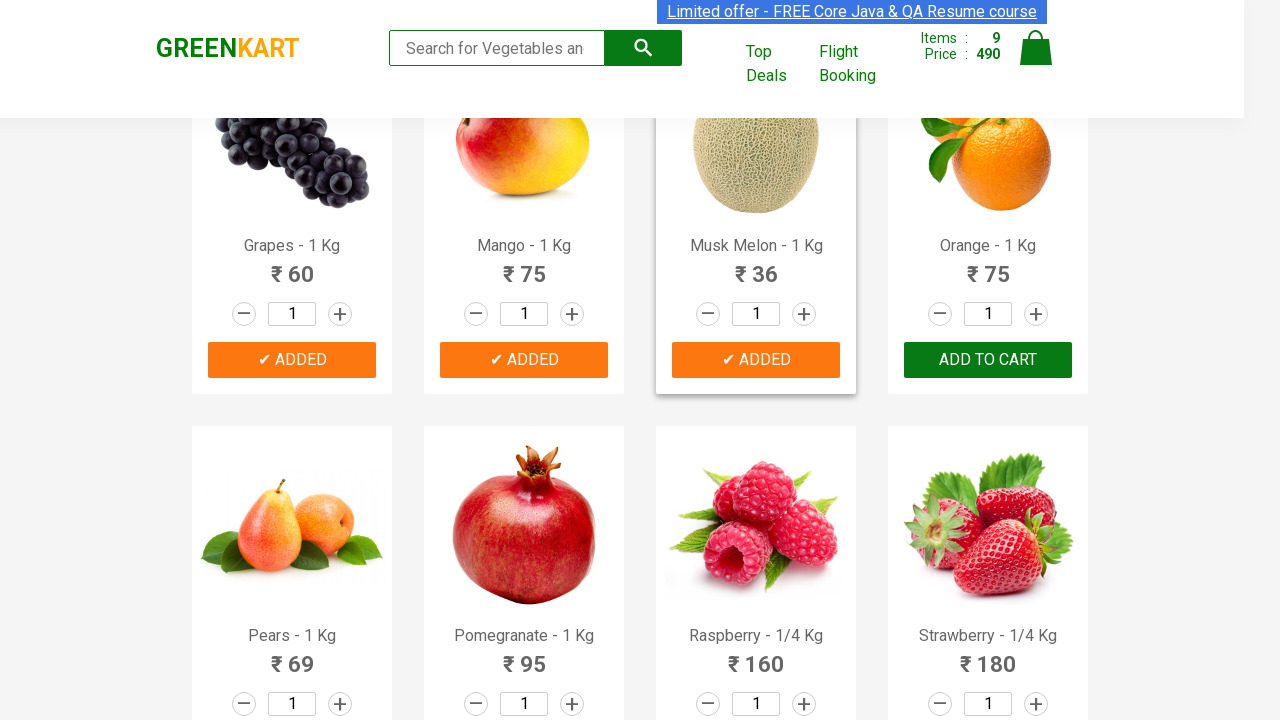

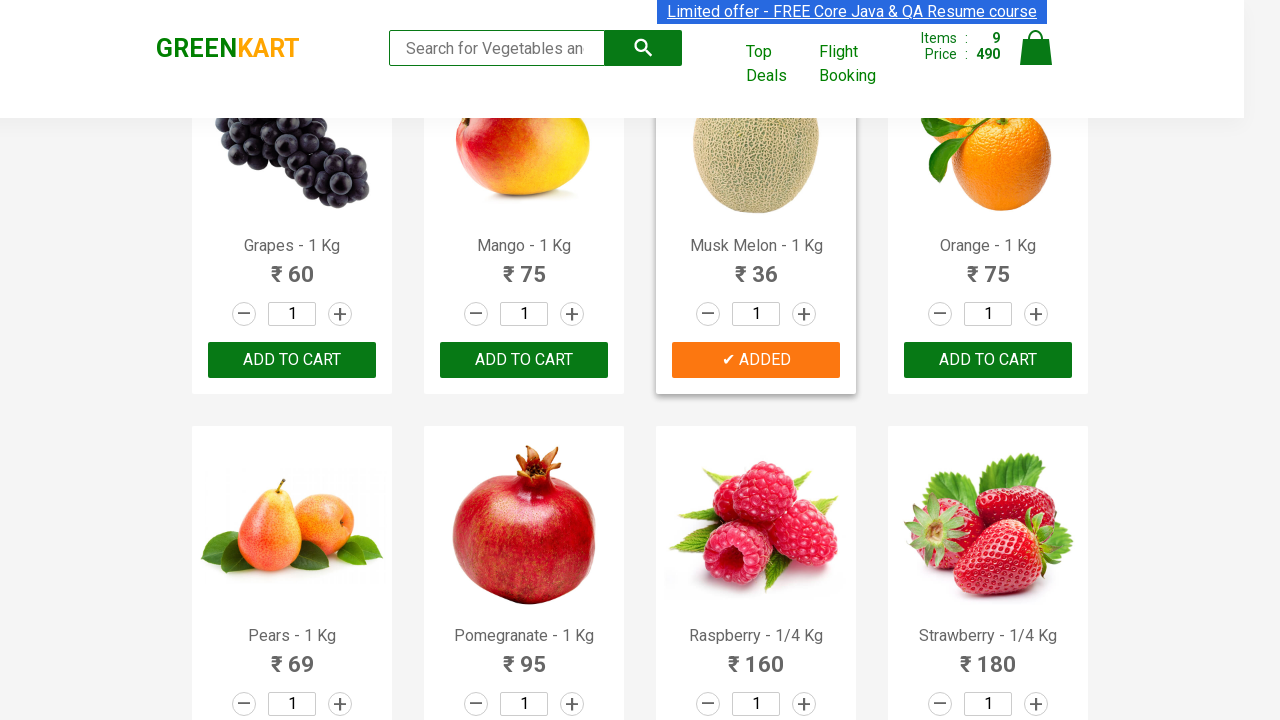